Tests the add to cart functionality on DemoBlaze by clicking on a Samsung Galaxy S6 phone, adding it to the cart, and verifying it appears in the cart.

Starting URL: https://demoblaze.com/

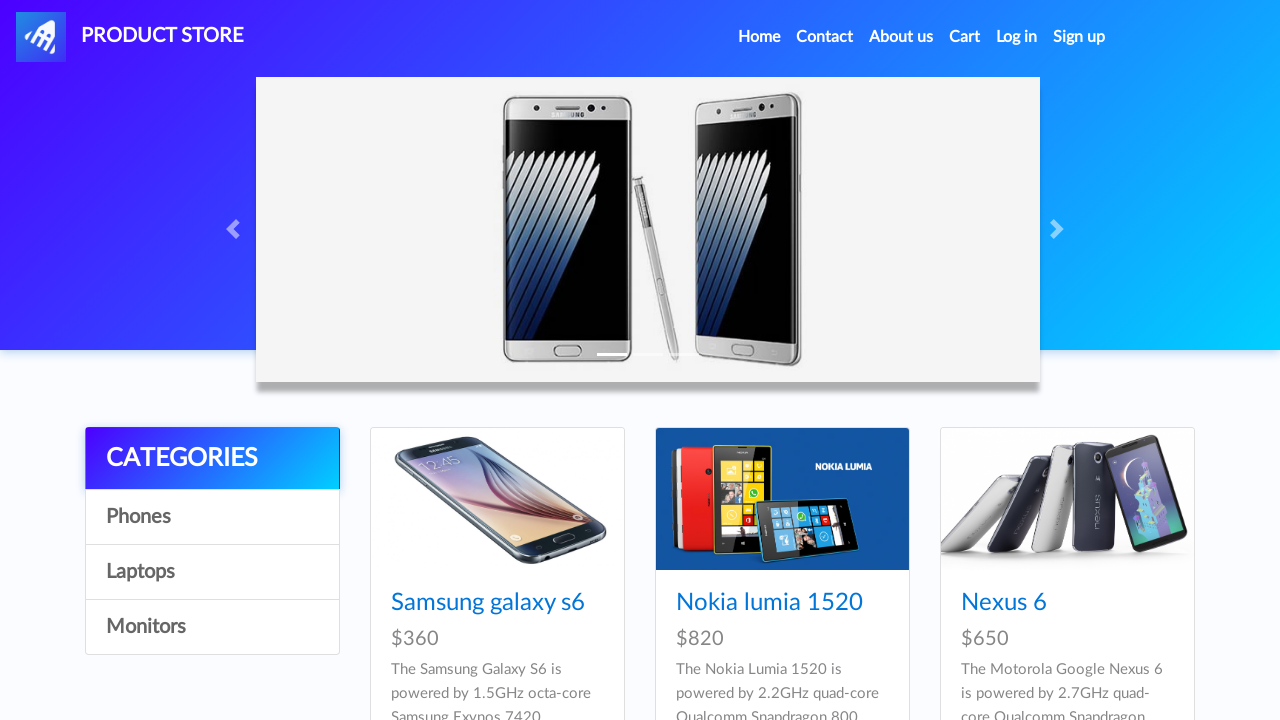

Clicked on Samsung Galaxy S6 product link at (488, 603) on text=Samsung galaxy s6
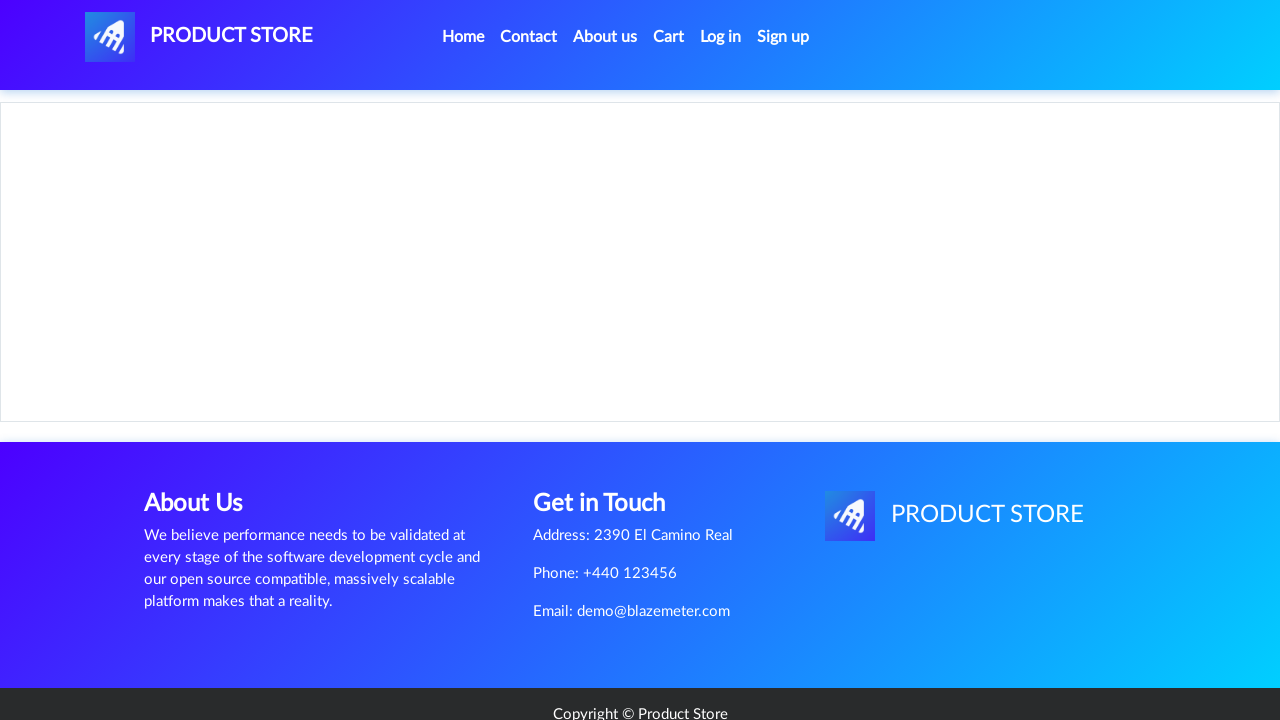

Product page loaded with Add to cart button visible
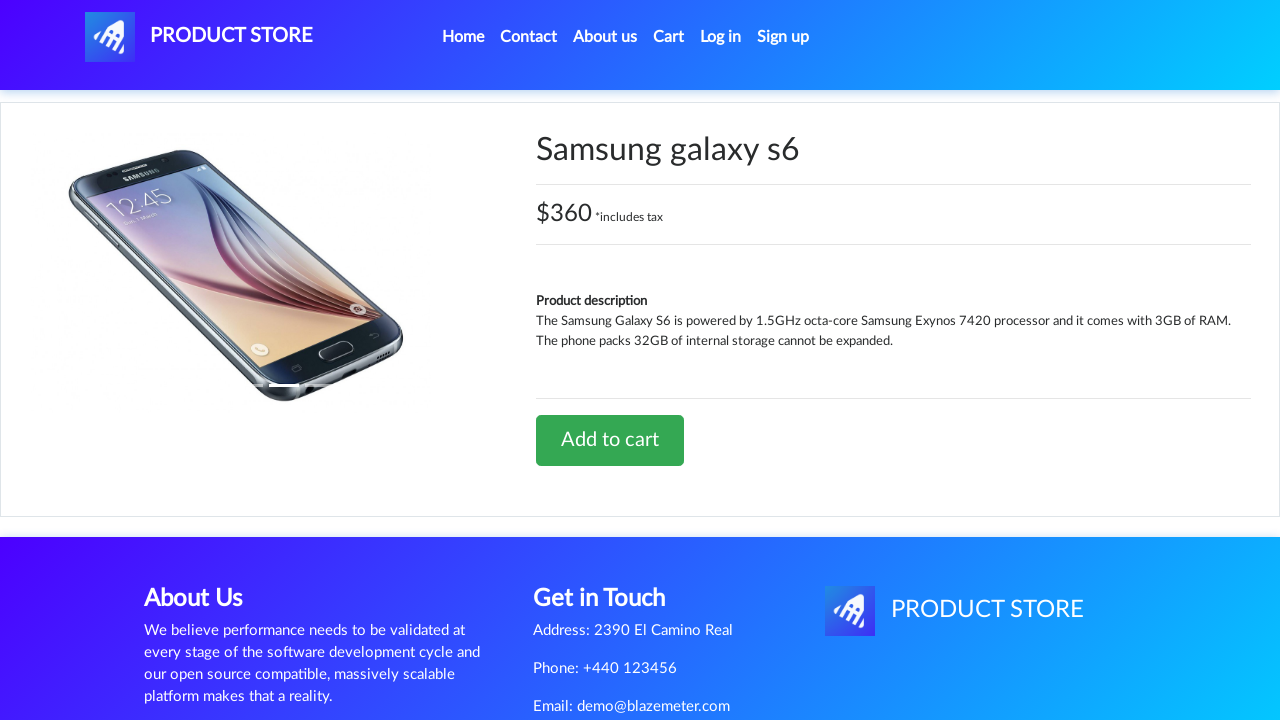

Clicked Add to cart button at (610, 440) on text=Add to cart
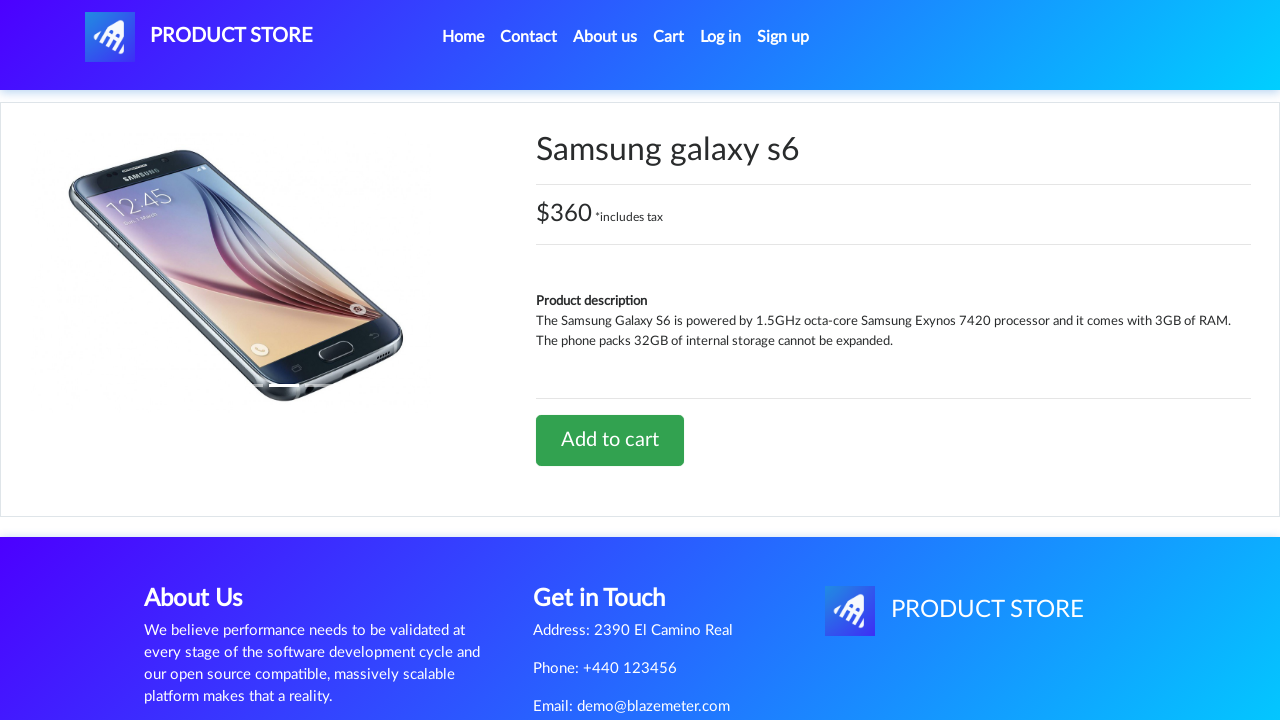

Configured dialog handler to accept alerts
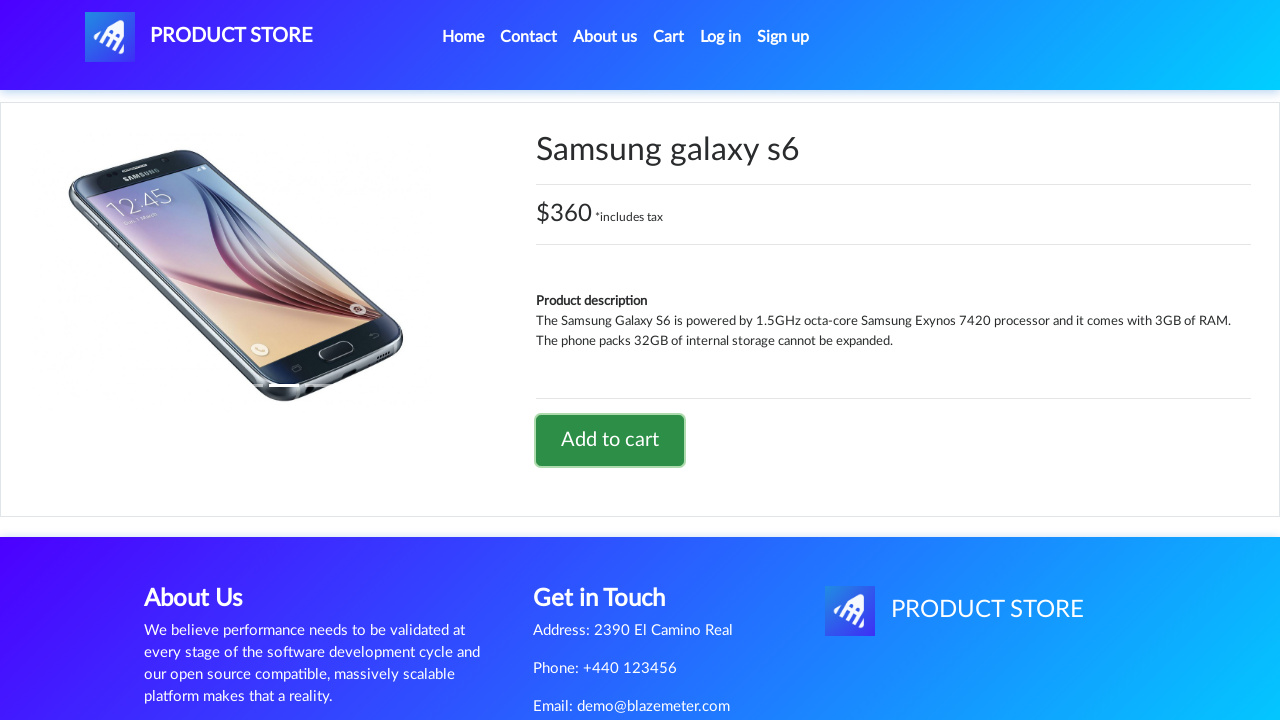

Waited for alert to appear and be handled
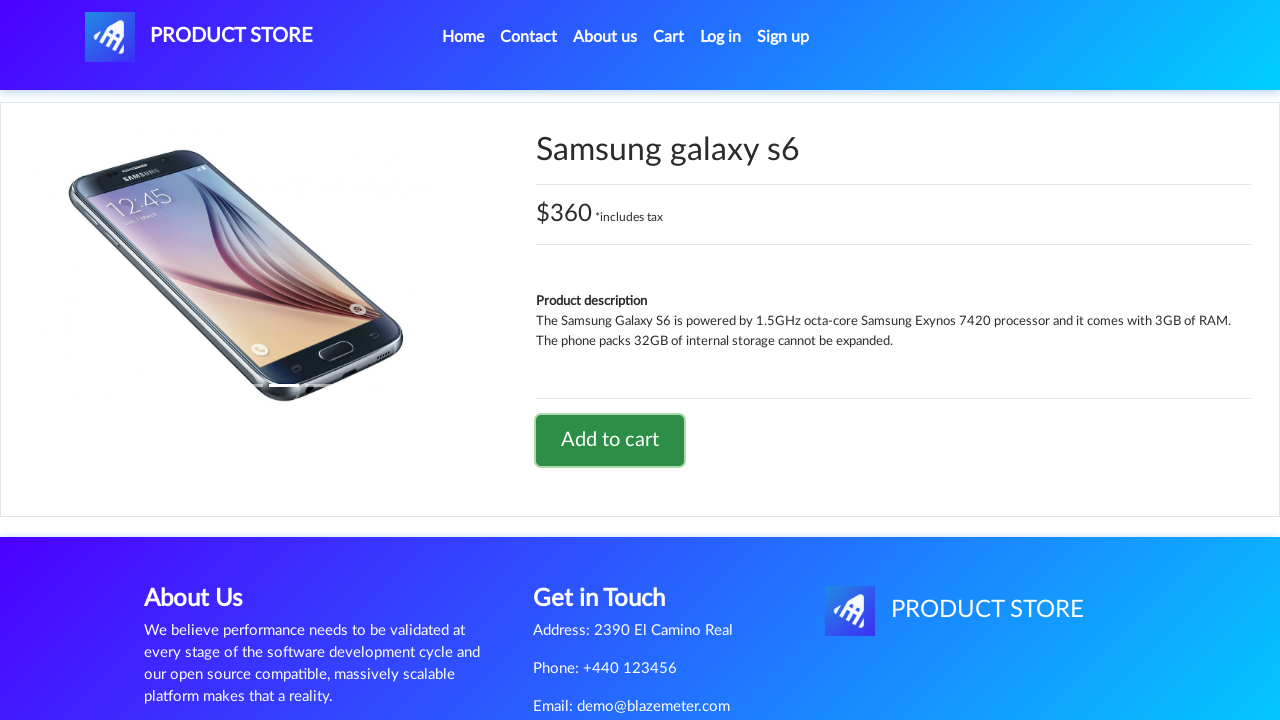

Clicked on Cart navigation link at (669, 37) on text=Cart
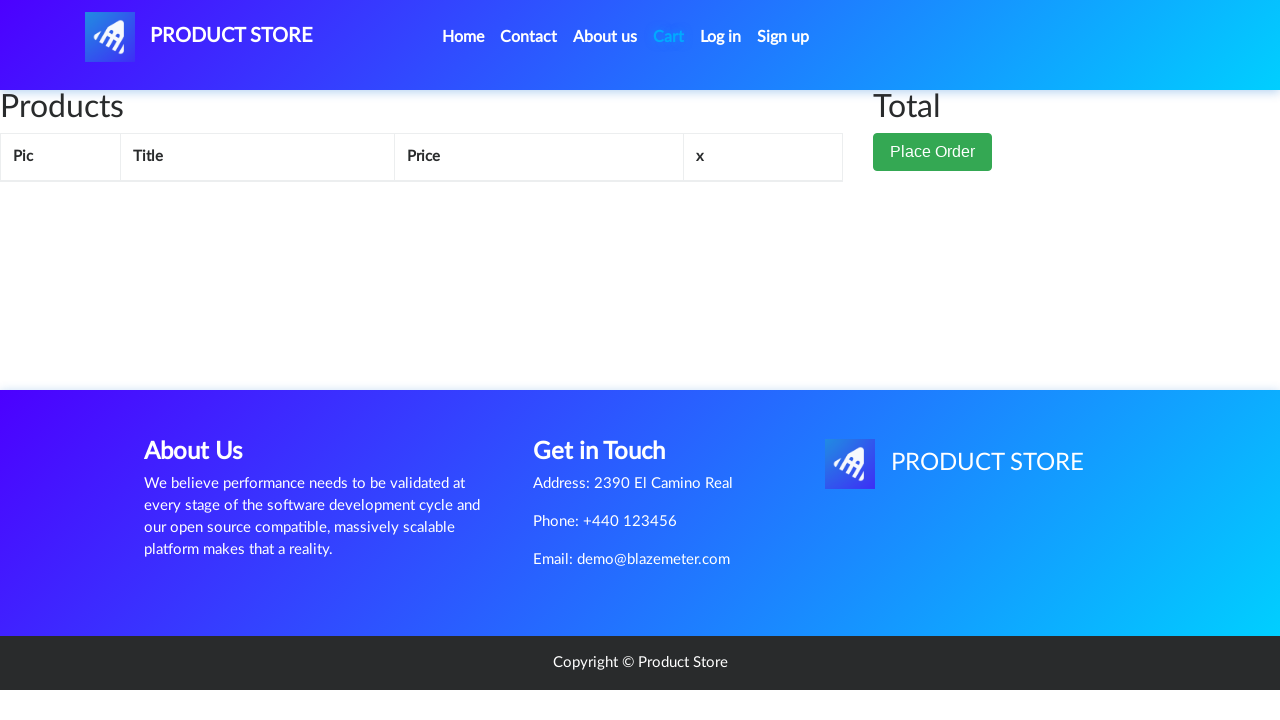

Verified Samsung Galaxy S6 appears in cart
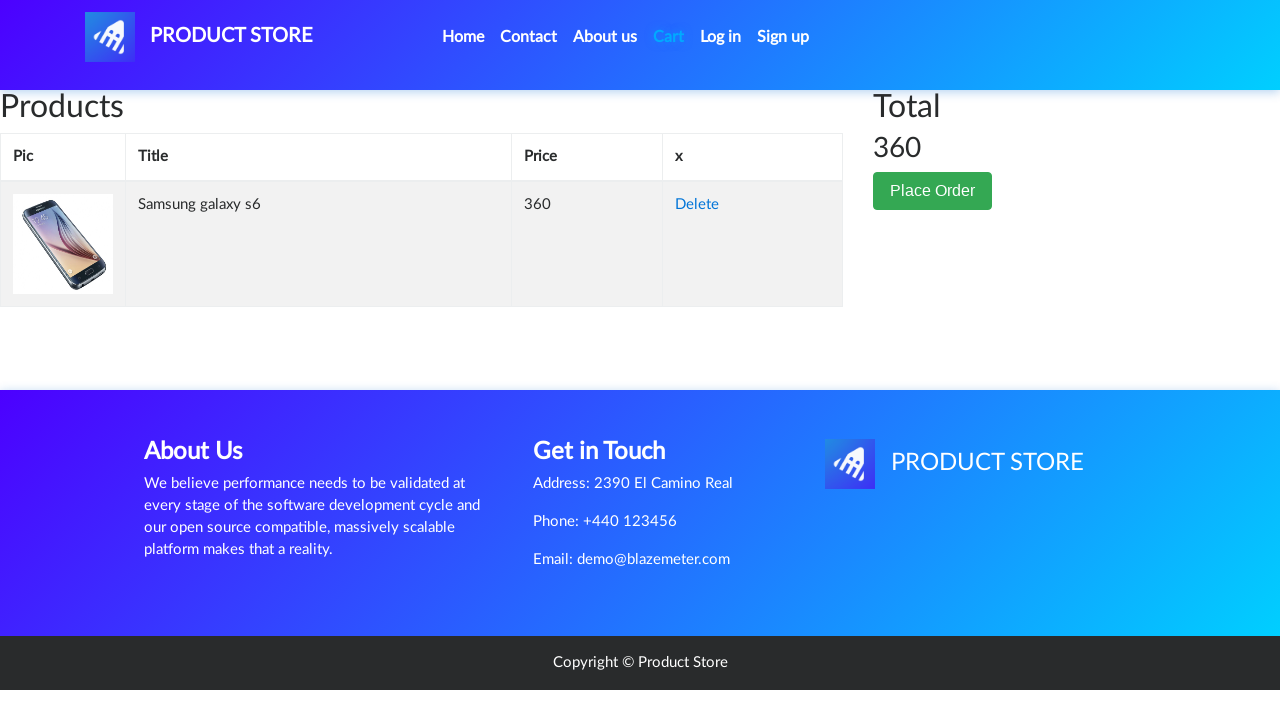

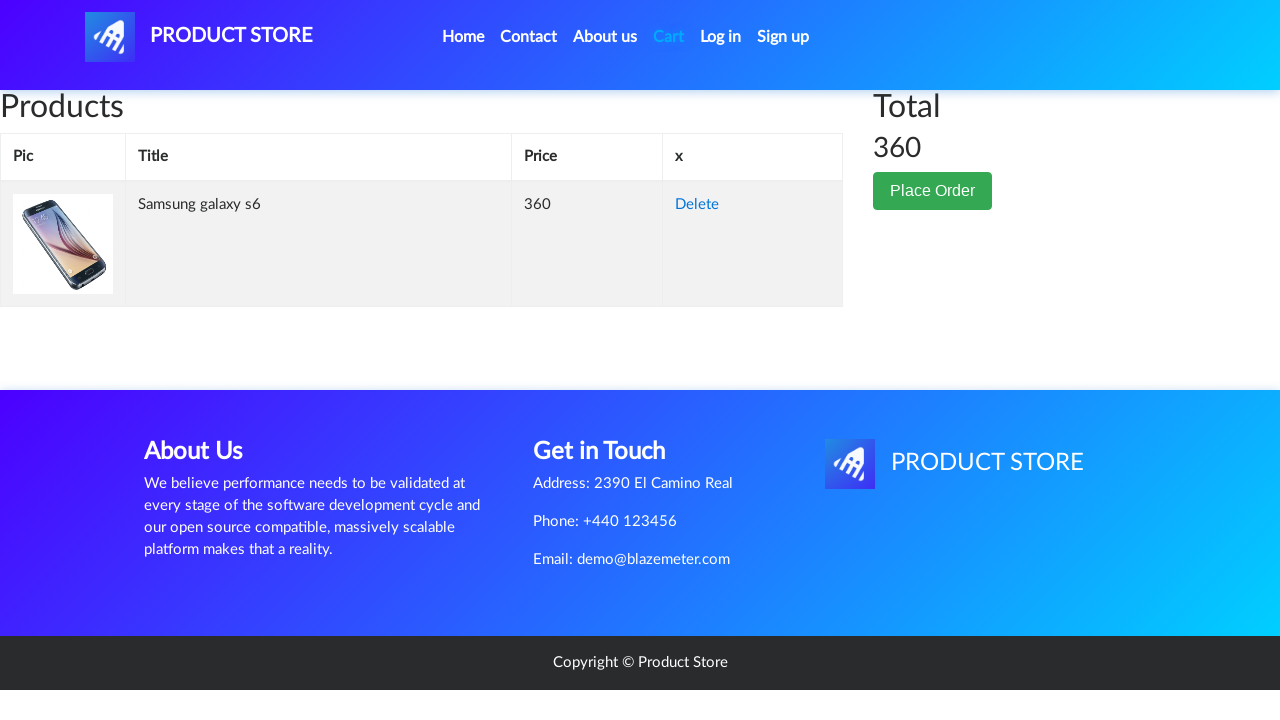